Tests searching for a product and selecting it from the results to view product details

Starting URL: https://courses.ultimateqa.com/collections

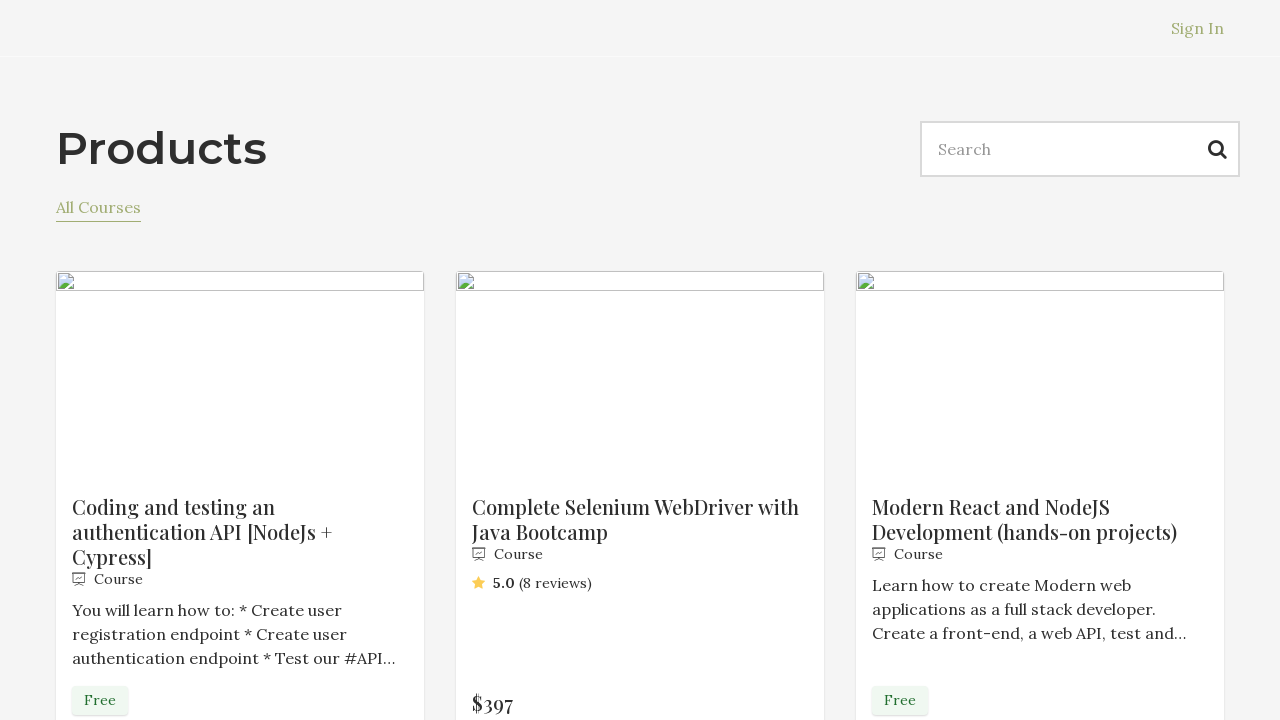

Clicked on search box at (1080, 149) on input[name='q']
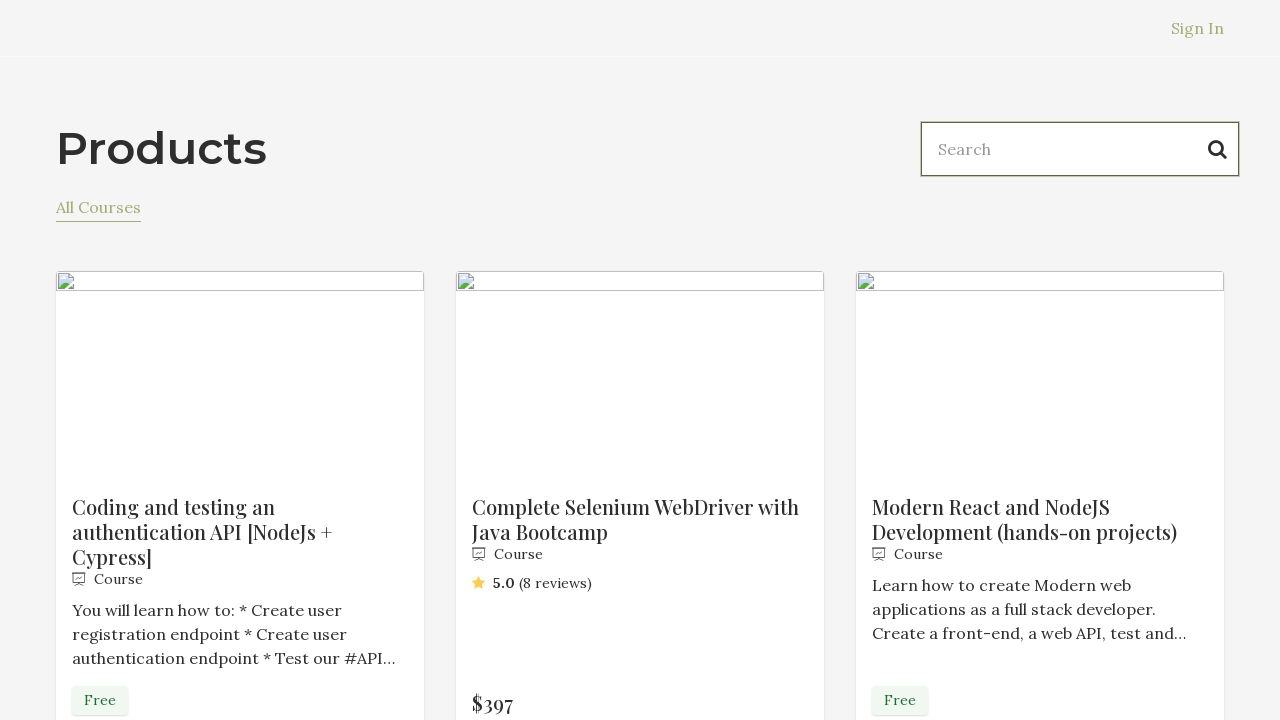

Filled search box with 'selenium webdriver' on input[name='q']
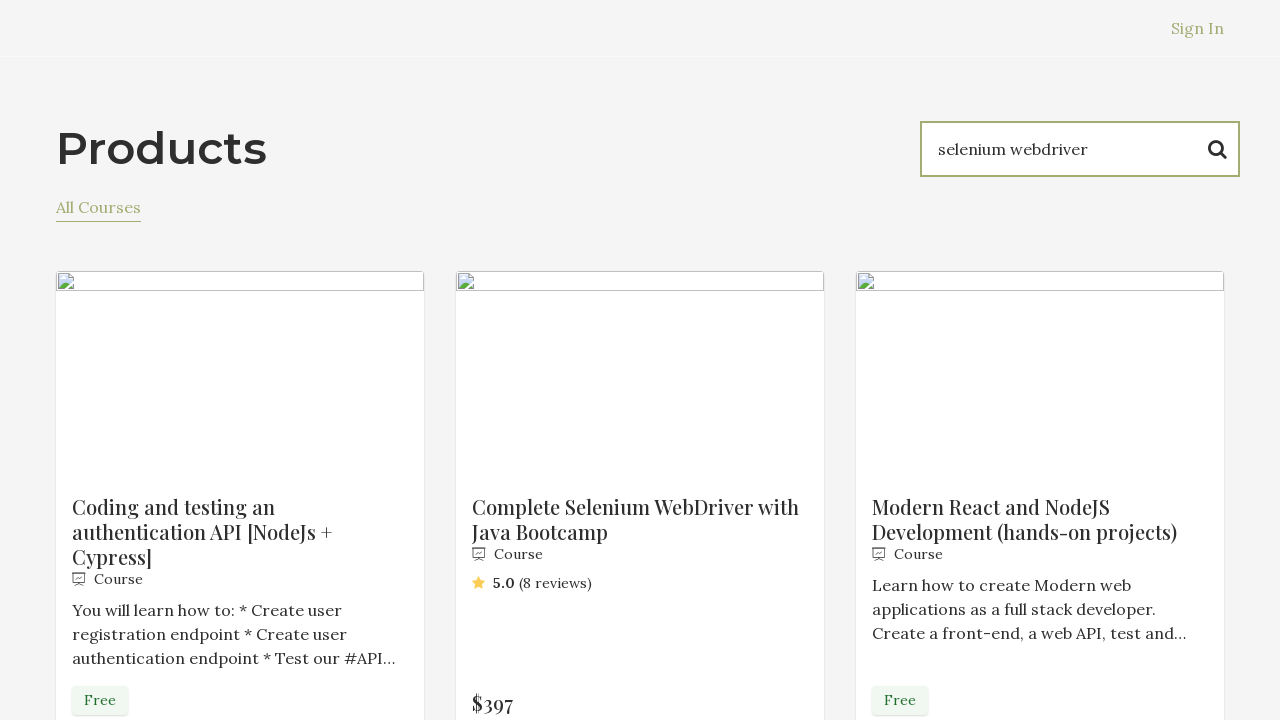

Pressed Enter to initiate search on input[name='q']
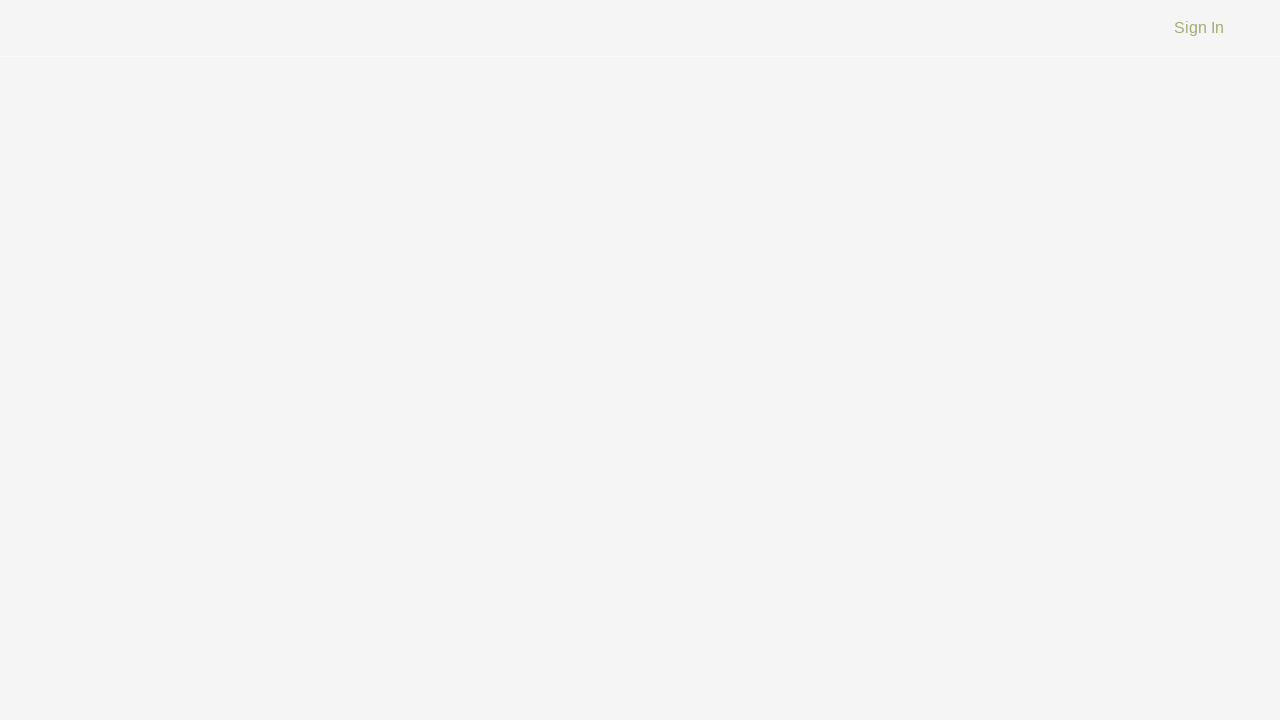

Search results loaded successfully
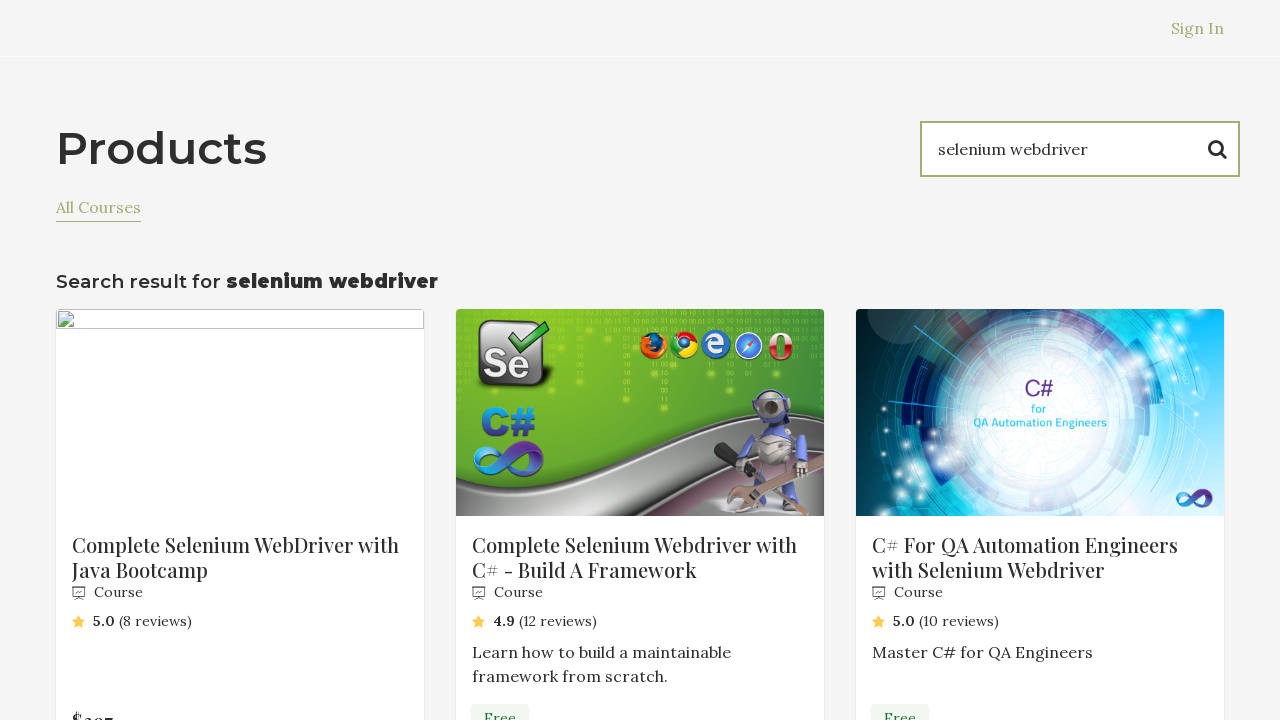

Clicked on second product in search results at (640, 557) on .products__list-item:nth-child(2) .card__name
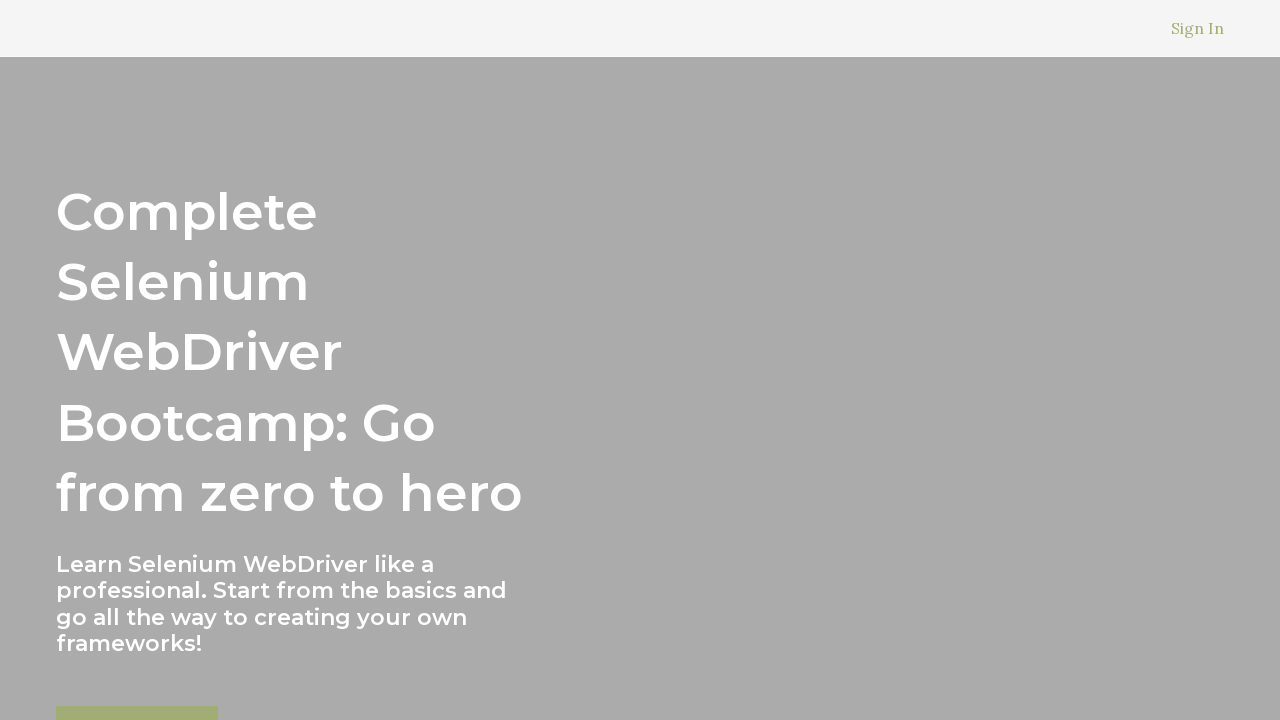

Product details page loaded successfully
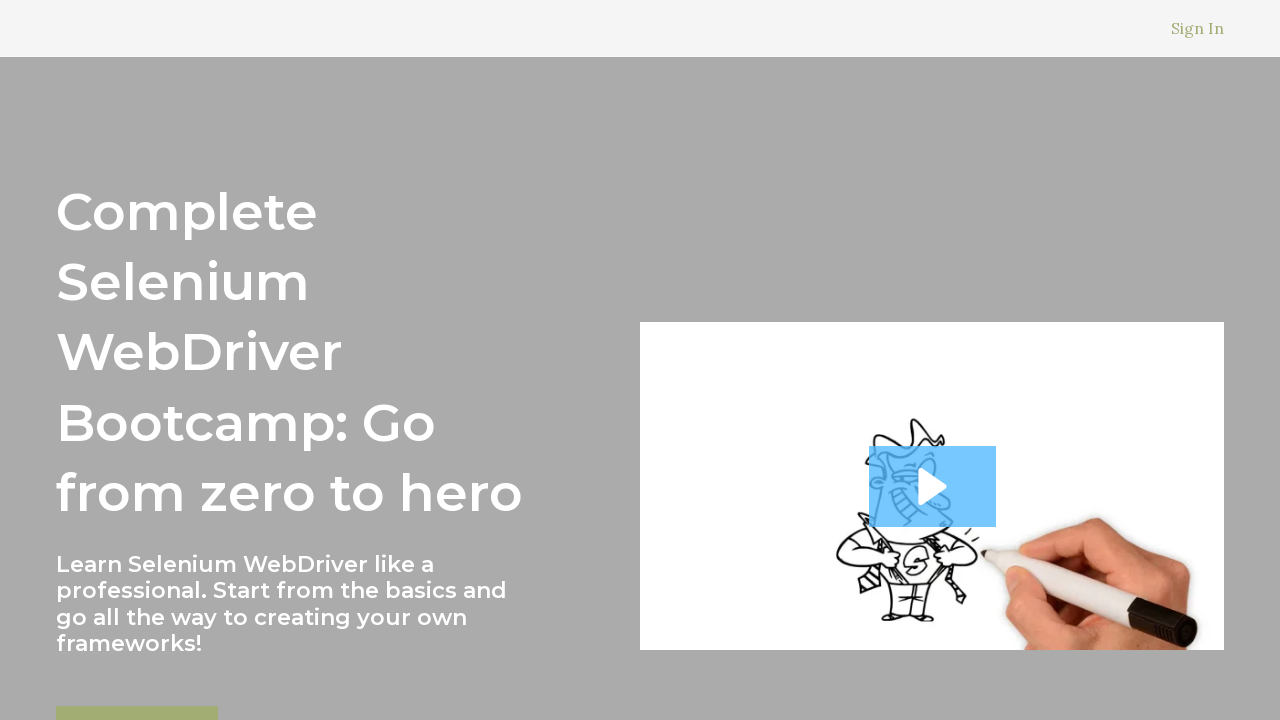

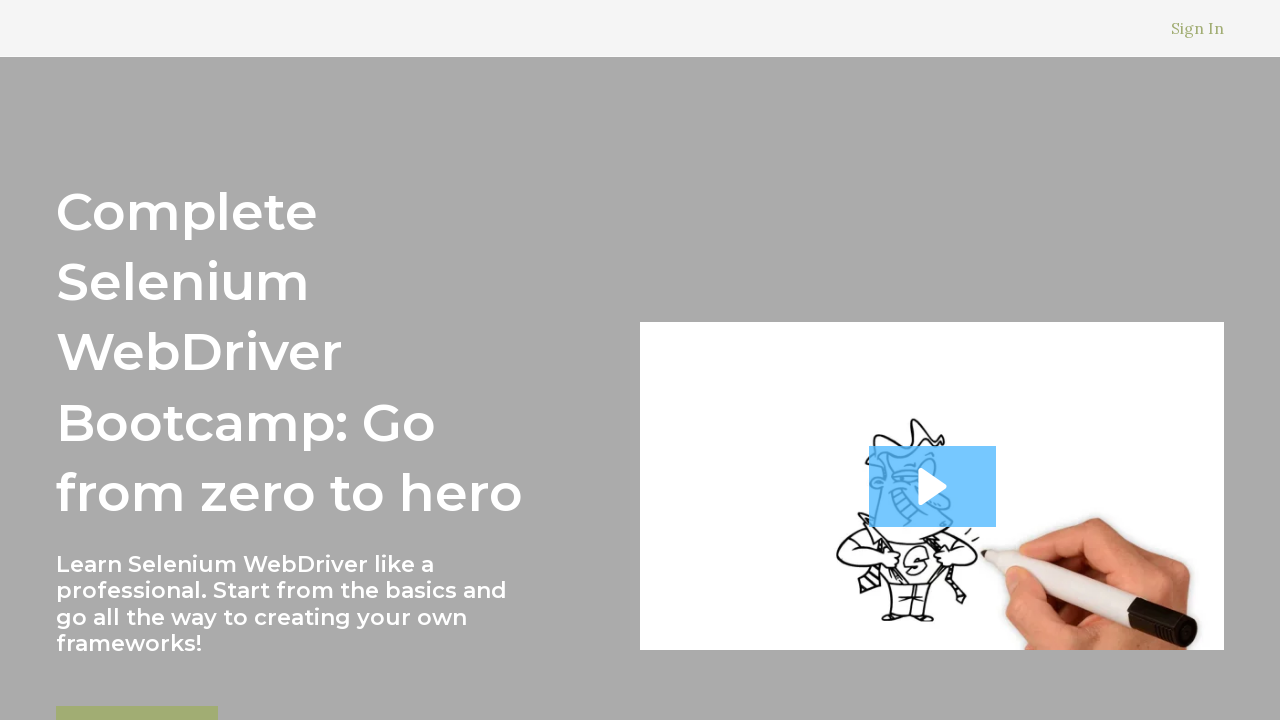